Tests passenger dropdown selection functionality by clicking on the passenger info div and incrementing adult count

Starting URL: https://rahulshettyacademy.com/dropdownsPractise/

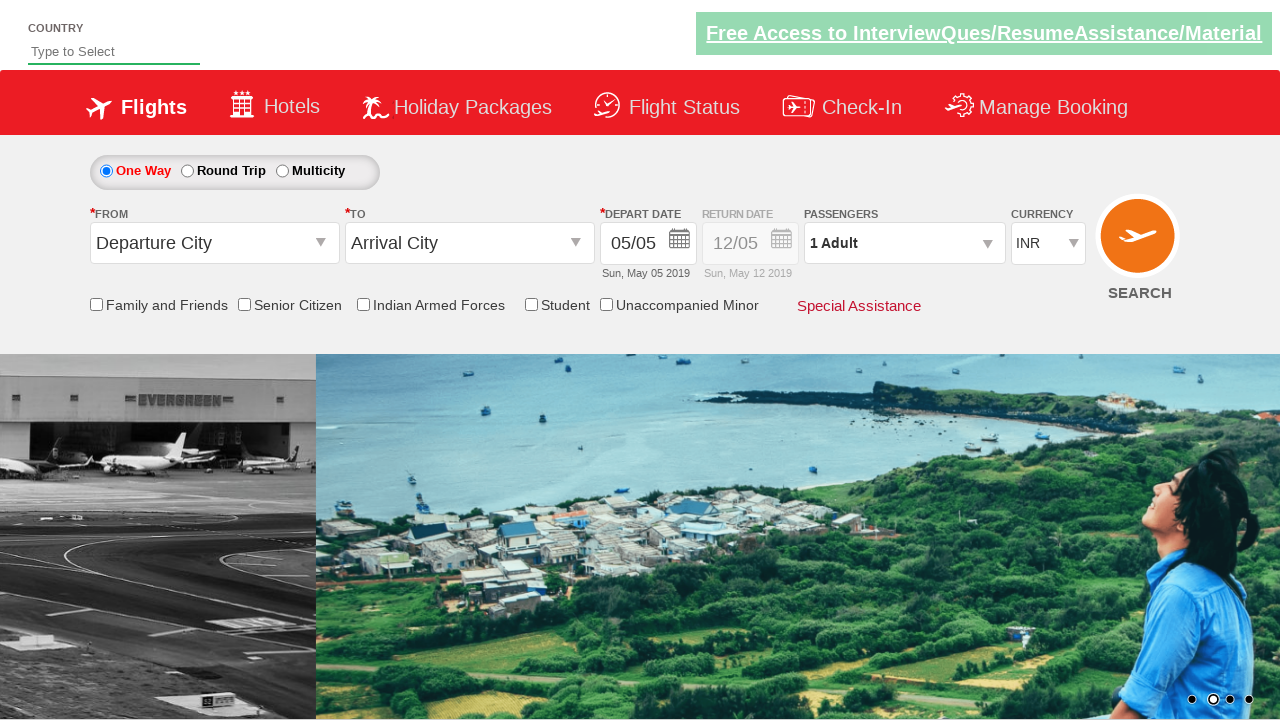

Clicked passenger info dropdown to open it at (904, 243) on #divpaxinfo
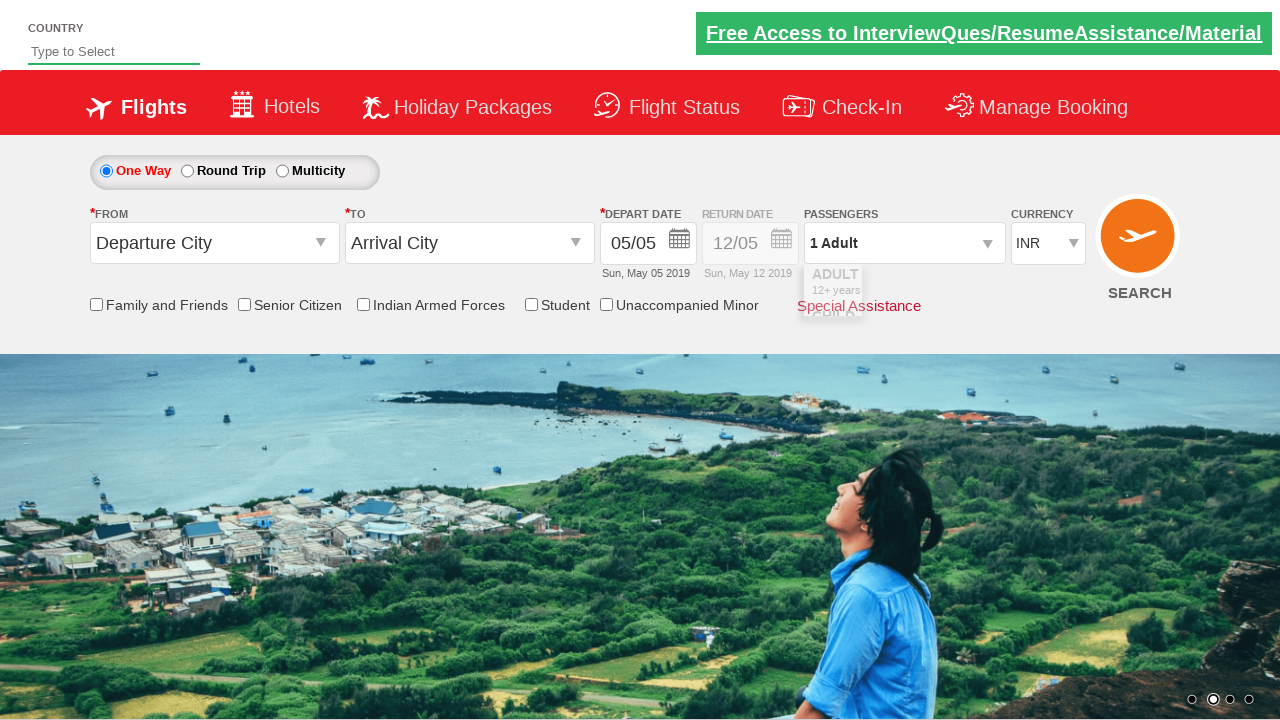

Waited 3 seconds for dropdown to be visible
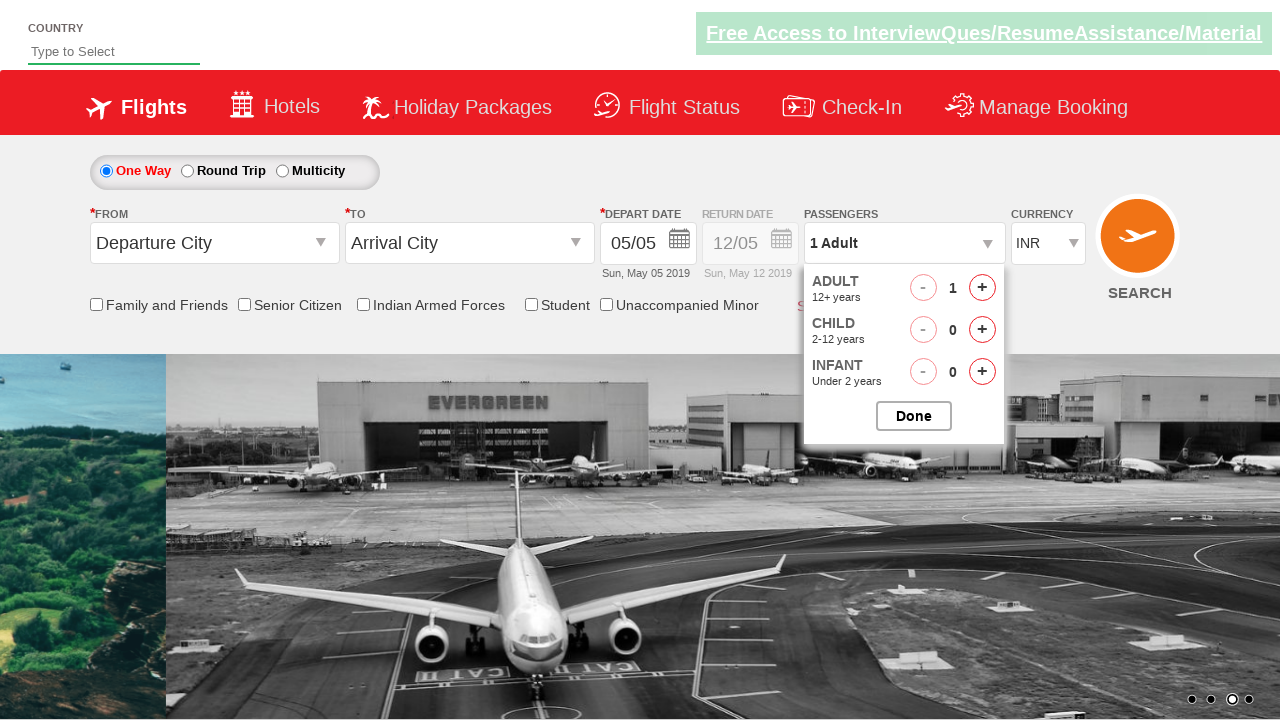

Clicked to increment adult passenger count at (982, 288) on span#hrefIncAdt
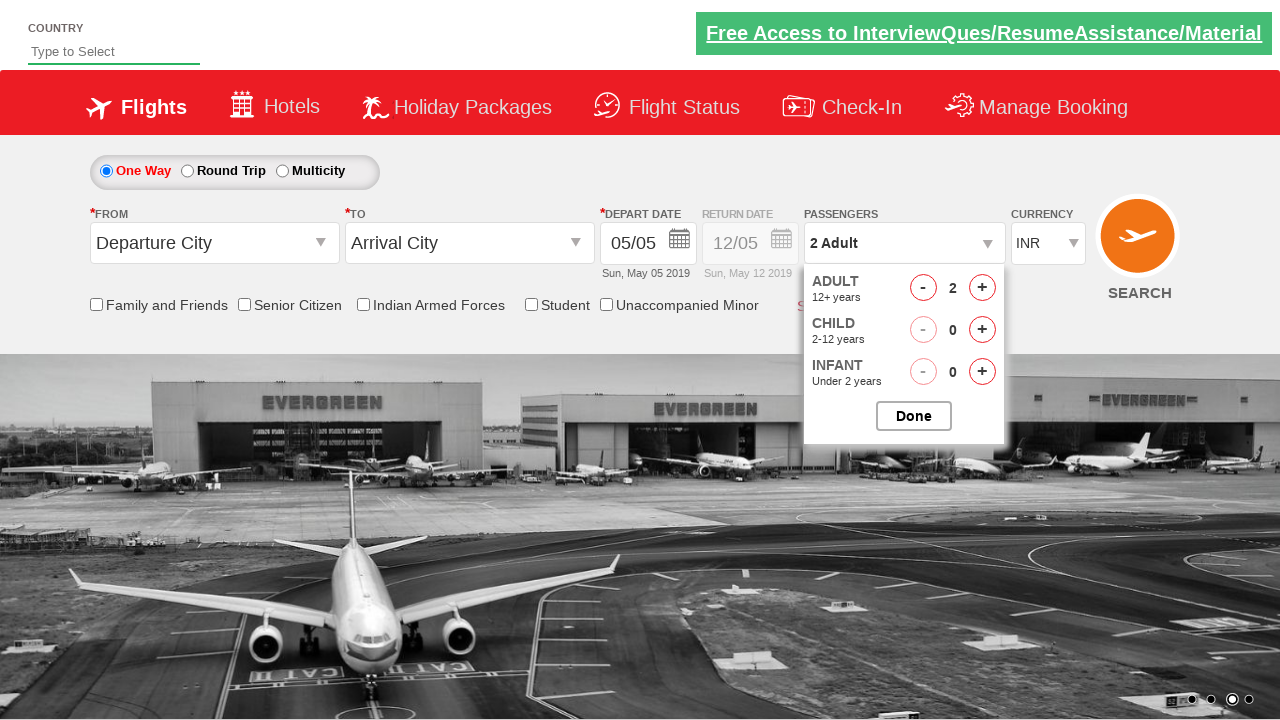

Waited 3 seconds after incrementing adult count
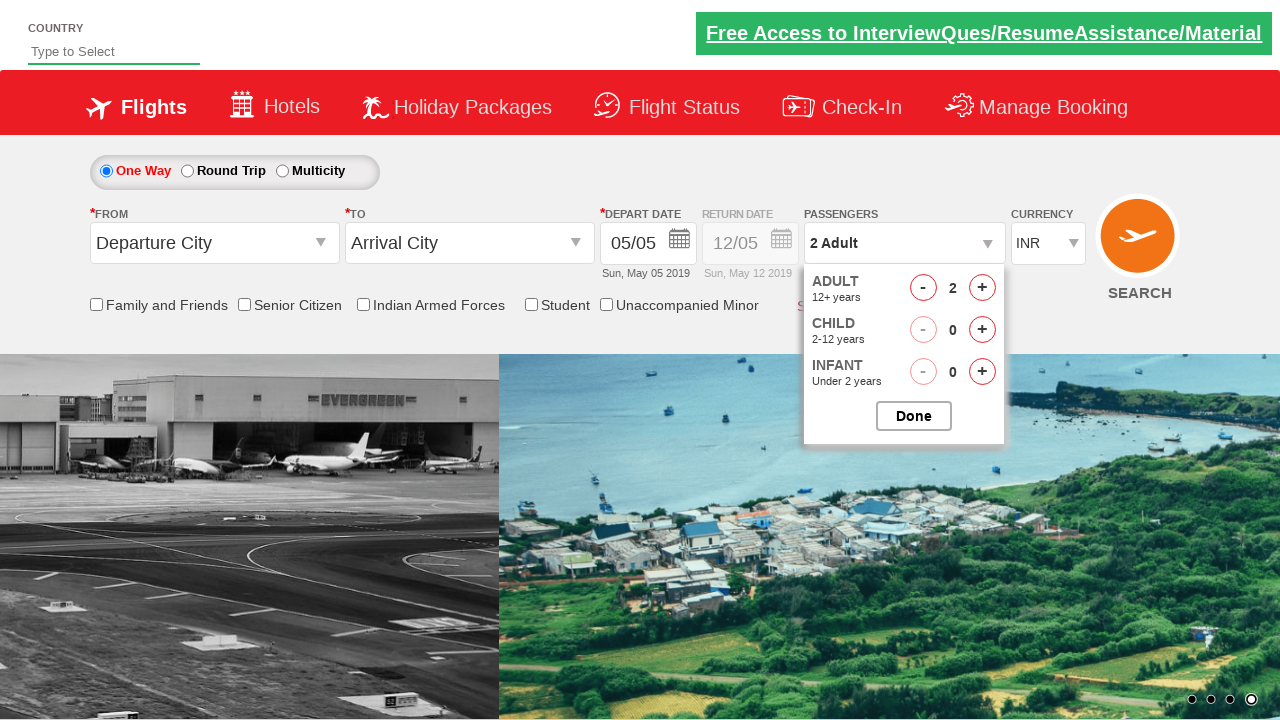

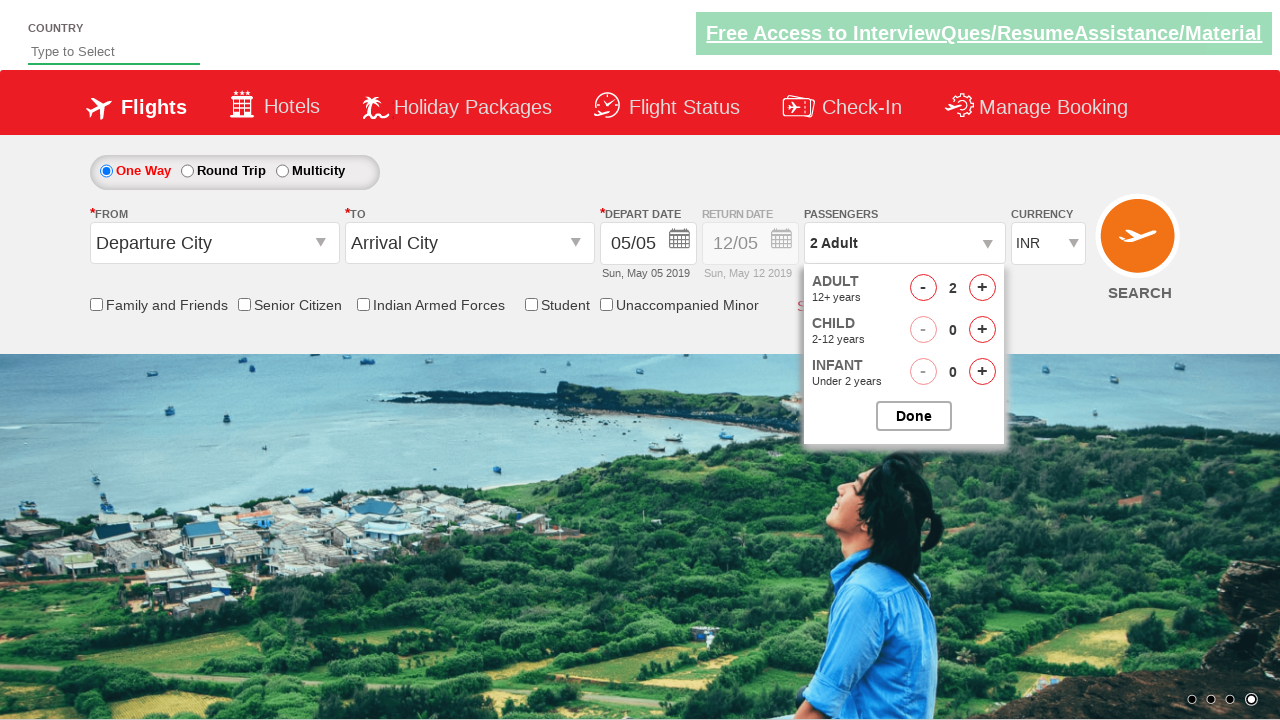